Fills out a complete form with personal information including name, job title, education level, and date, then submits it

Starting URL: https://formy-project.herokuapp.com/form

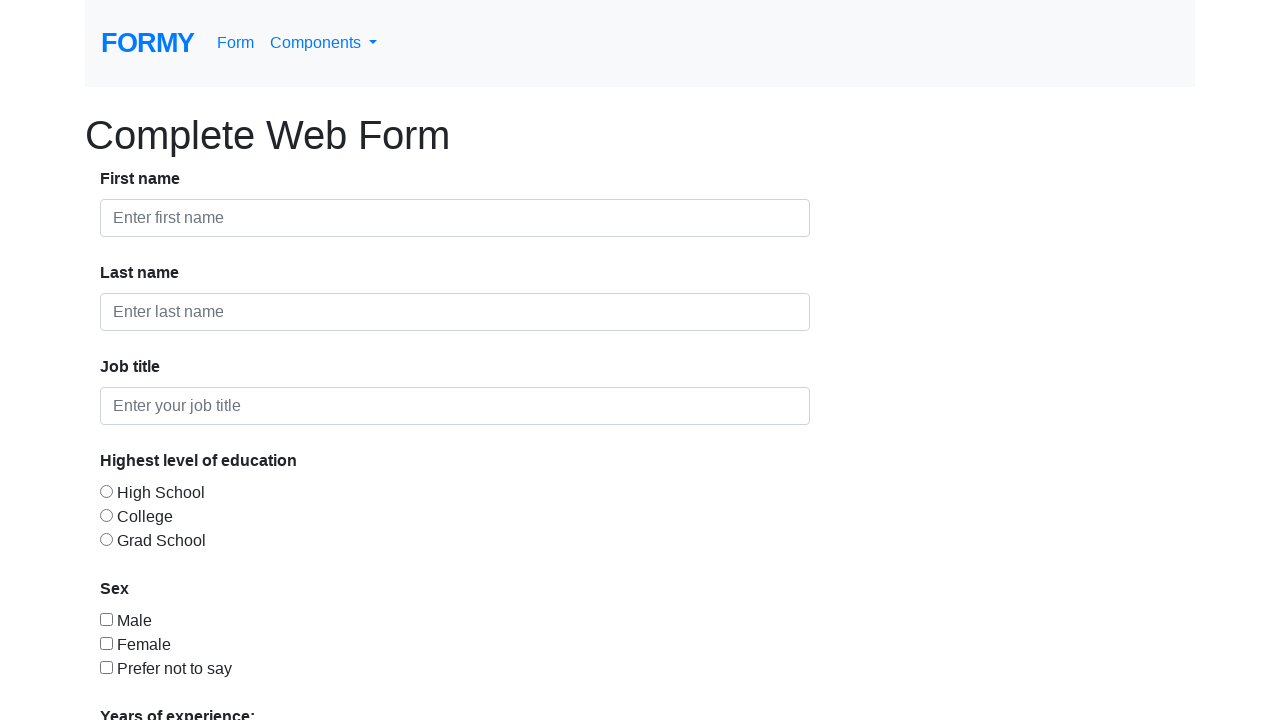

Filled first name field with 'Nico' on #first-name
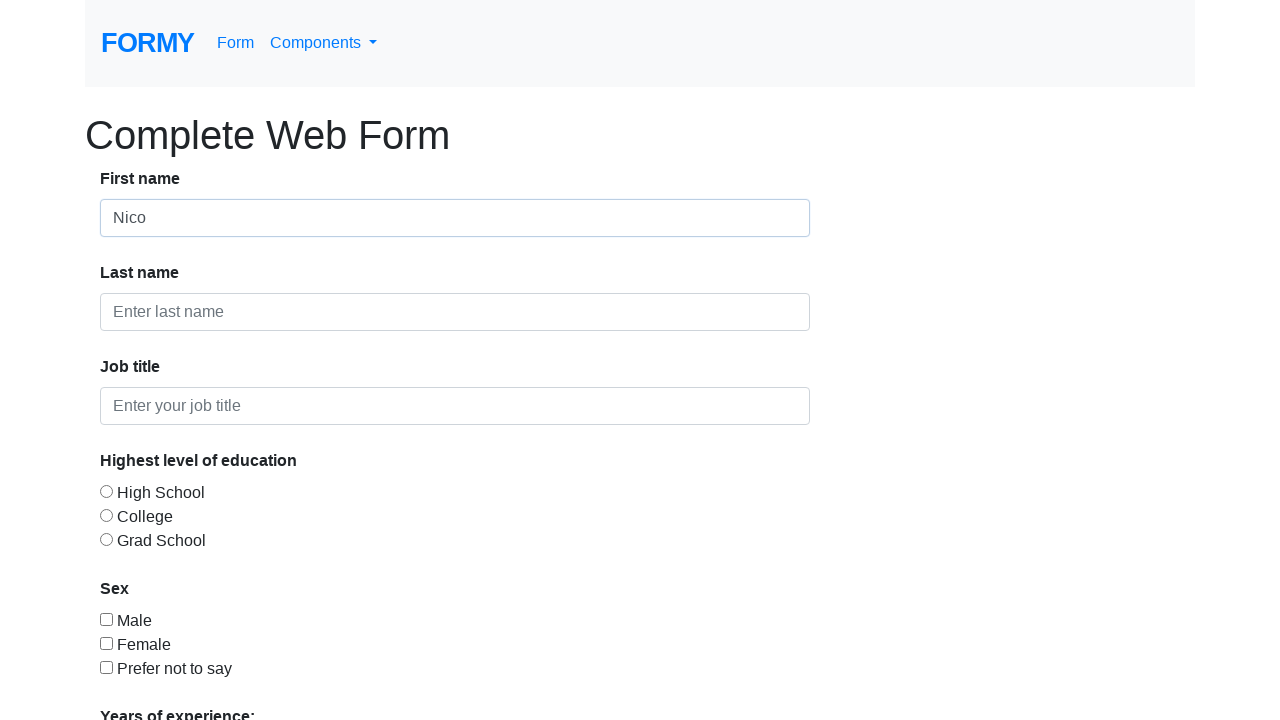

Filled last name field with 'Ardy' on #last-name
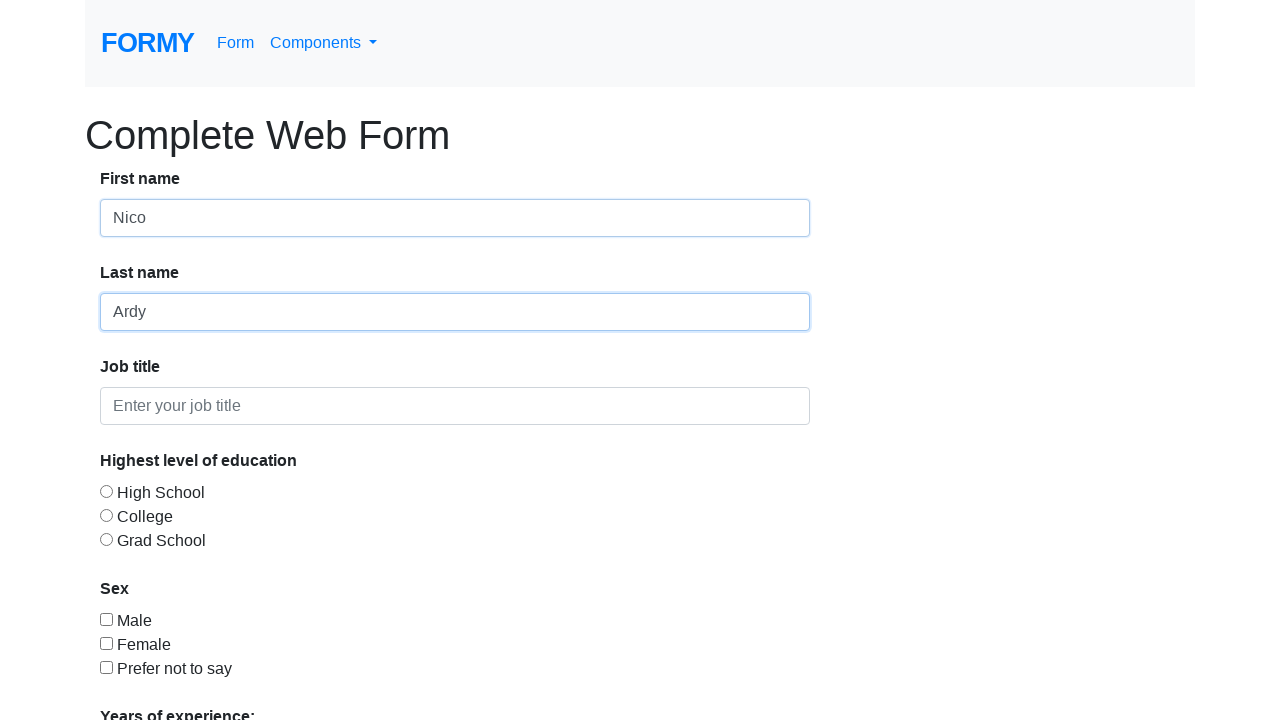

Filled job title field with 'Programmer' on #job-title
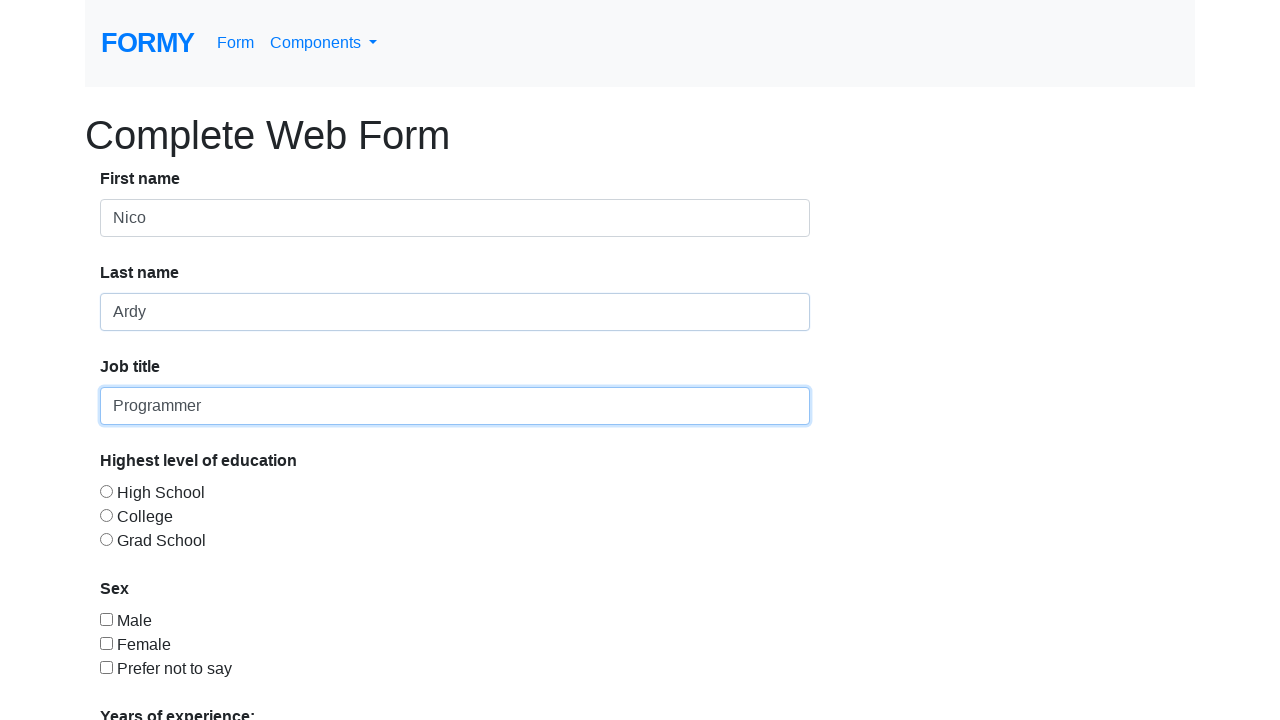

Selected High School education level at (106, 491) on #radio-button-1
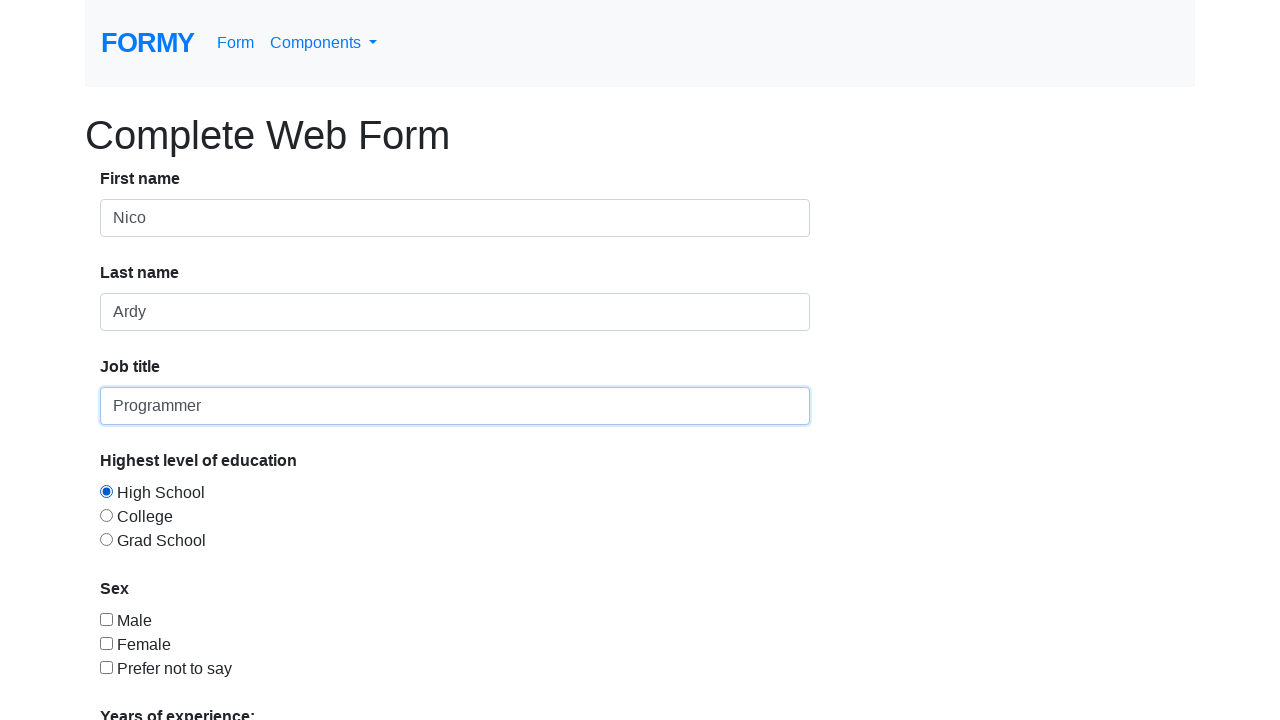

Checked Male checkbox at (106, 619) on #checkbox-1
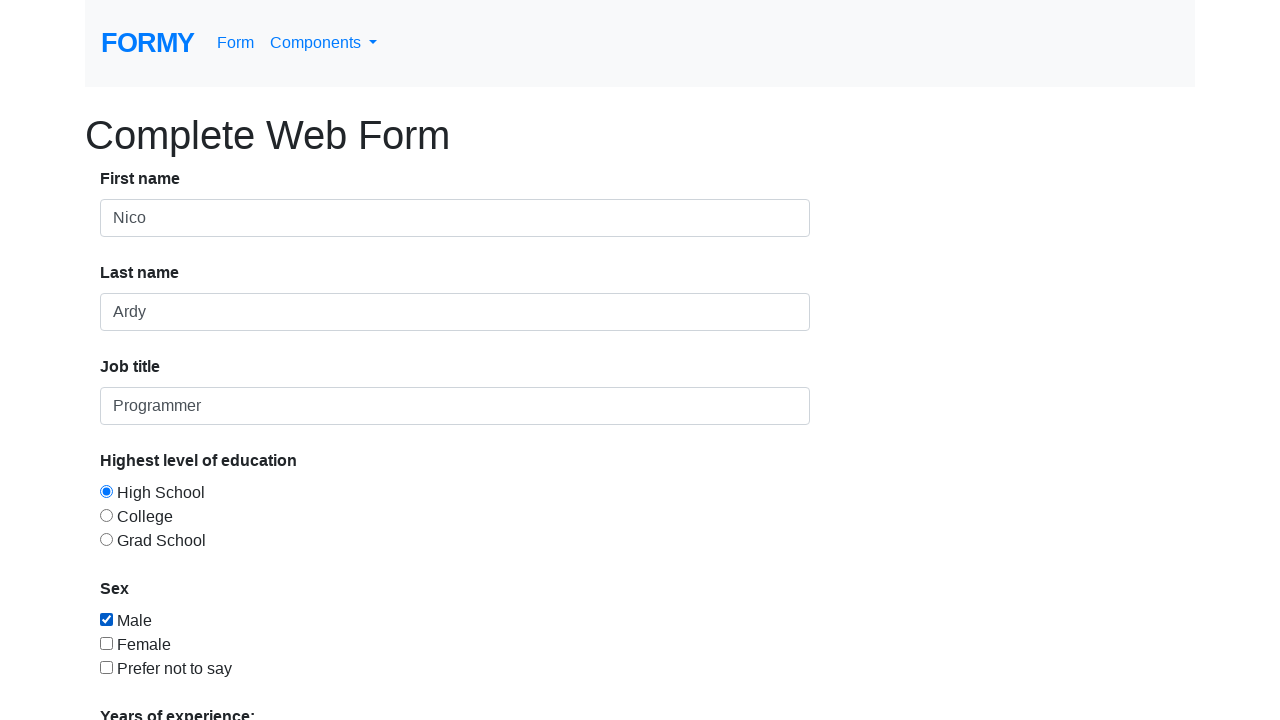

Selected 1-2 years experience from dropdown on select
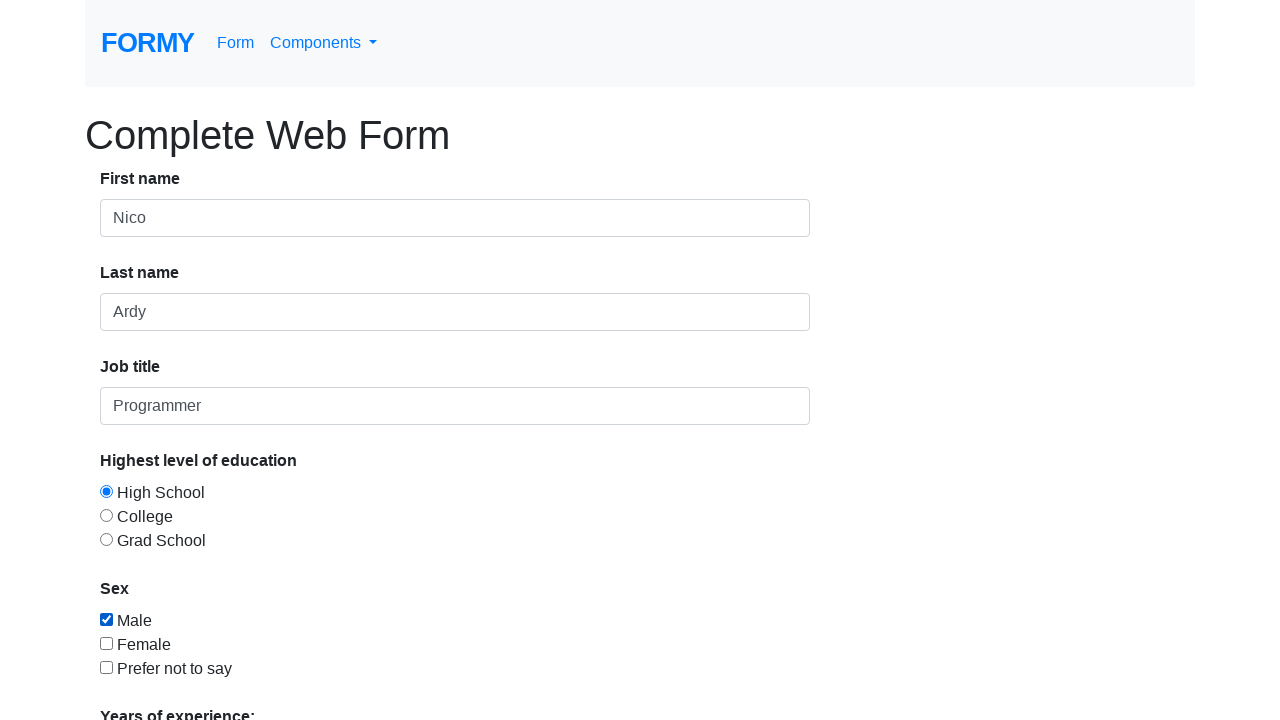

Filled date field with '09/13/2022' on #datepicker
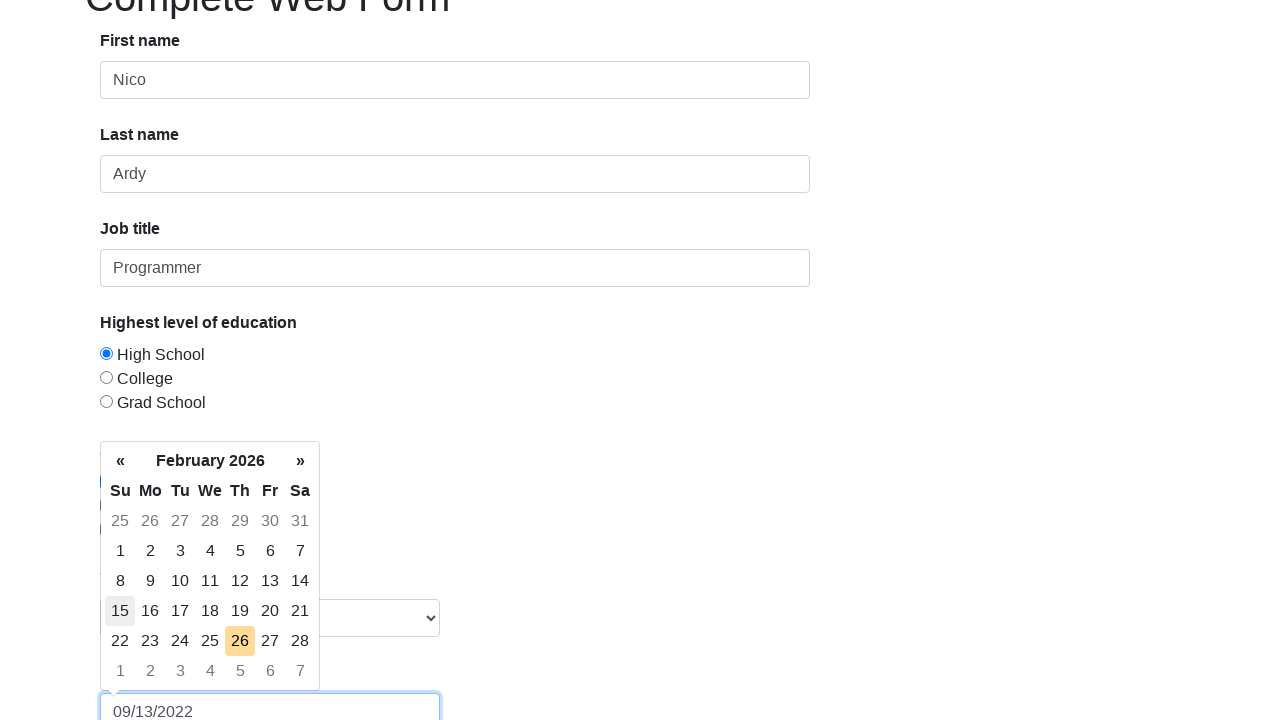

Clicked Submit button to submit the form at (148, 680) on a:has-text('Submit')
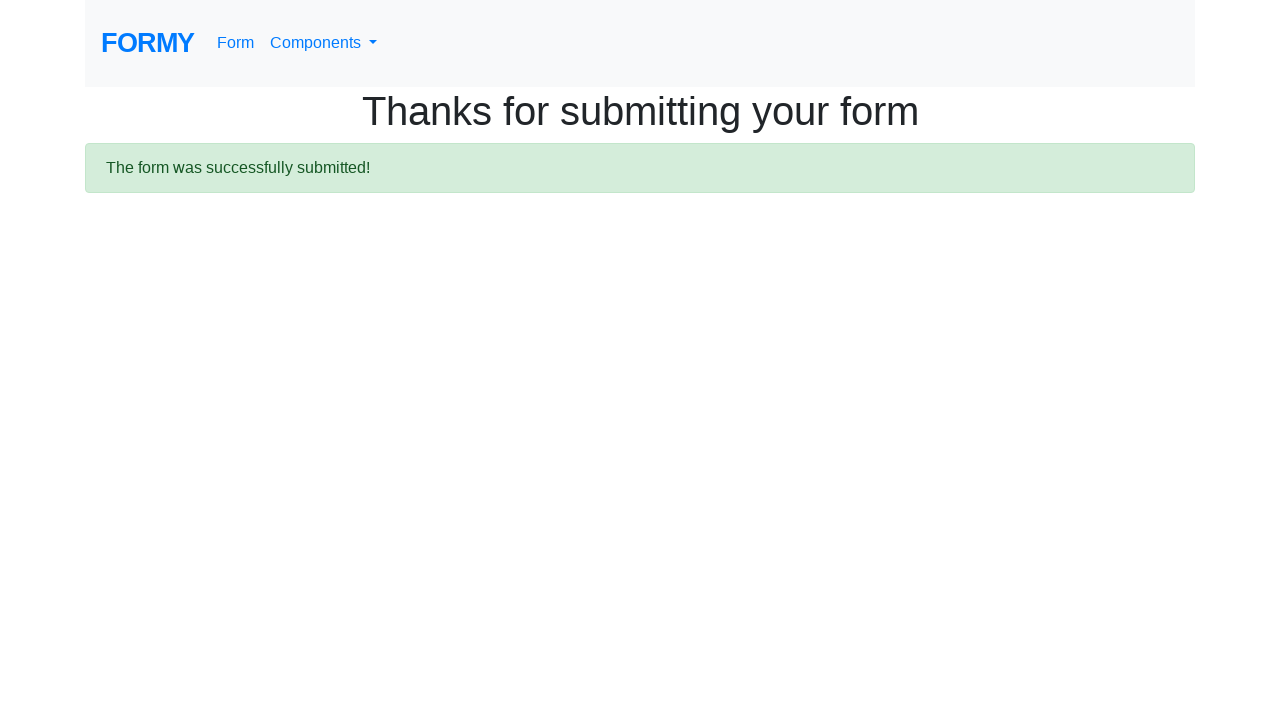

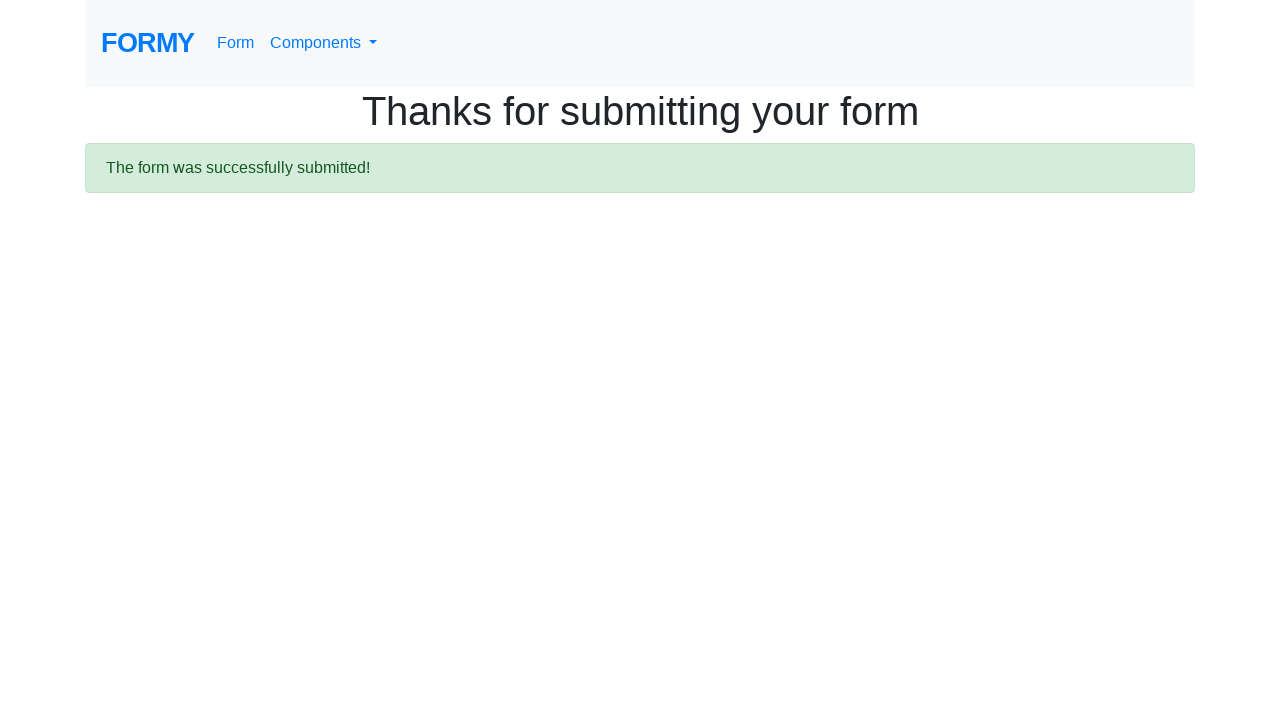